Tests that new items are appended to the bottom of the list by creating 3 todos

Starting URL: https://demo.playwright.dev/todomvc

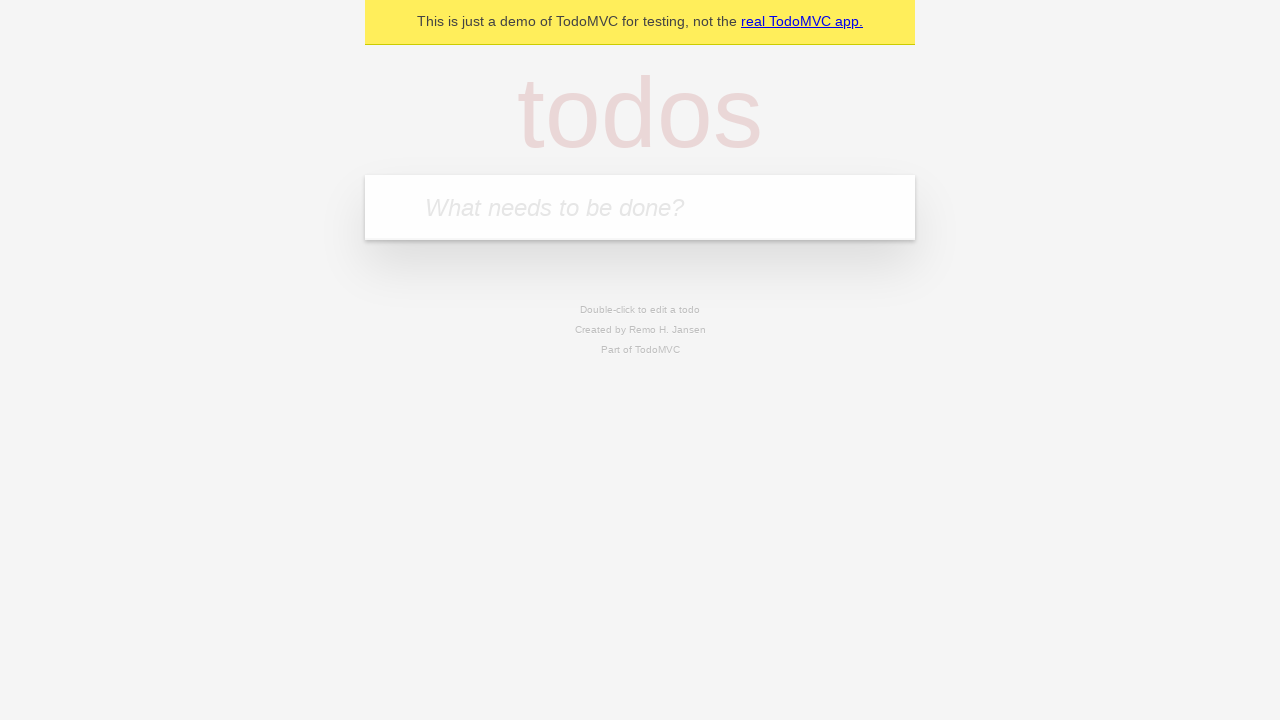

Filled new todo input with 'buy some cheese' on .new-todo
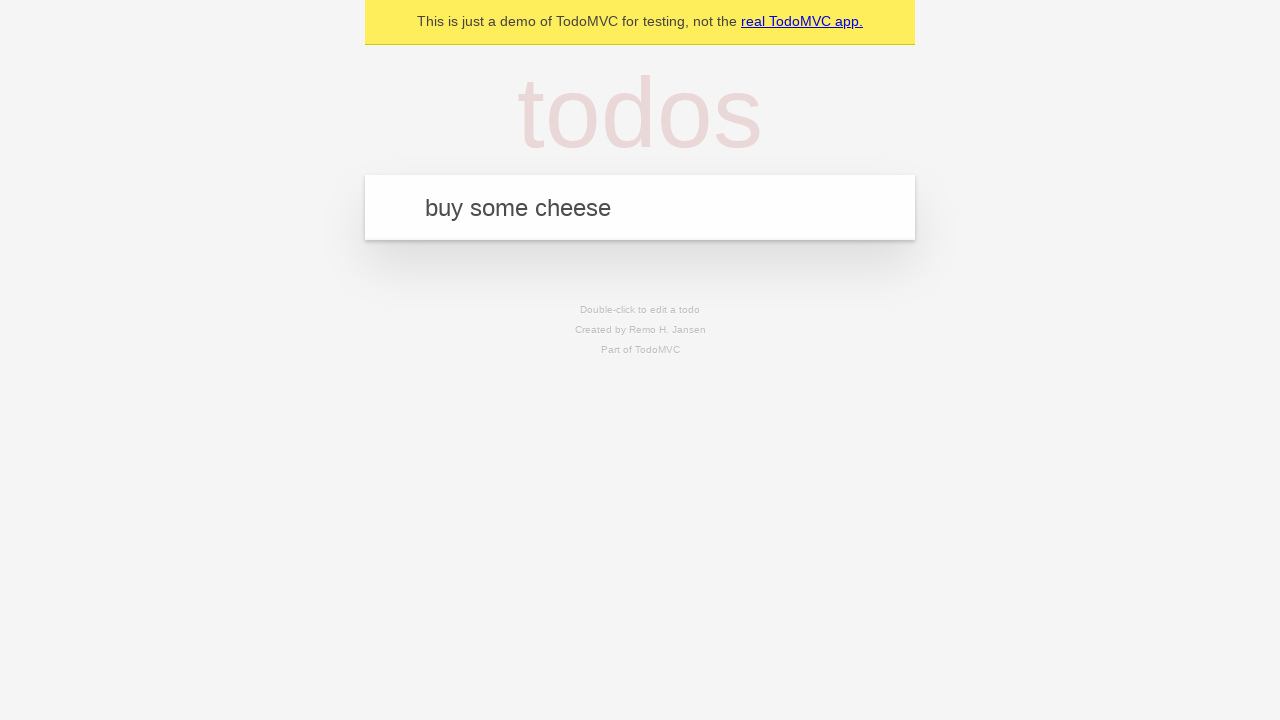

Pressed Enter to create first todo item on .new-todo
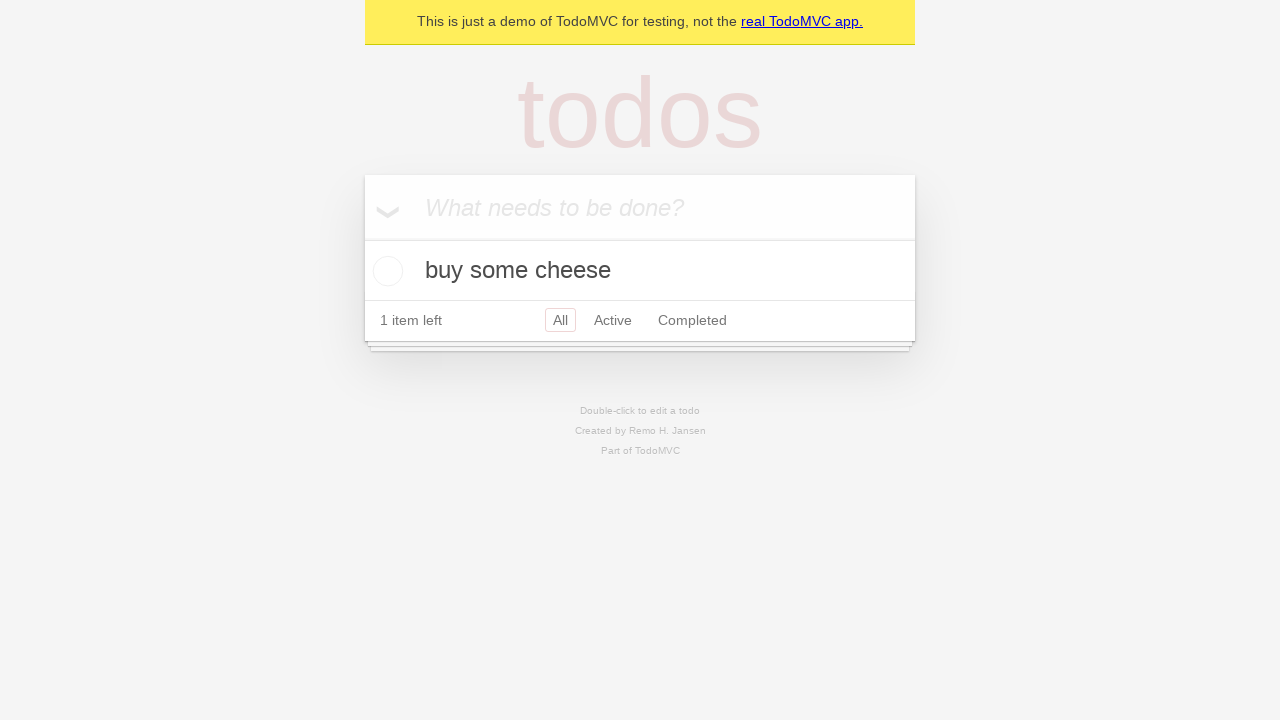

Filled new todo input with 'feed the cat' on .new-todo
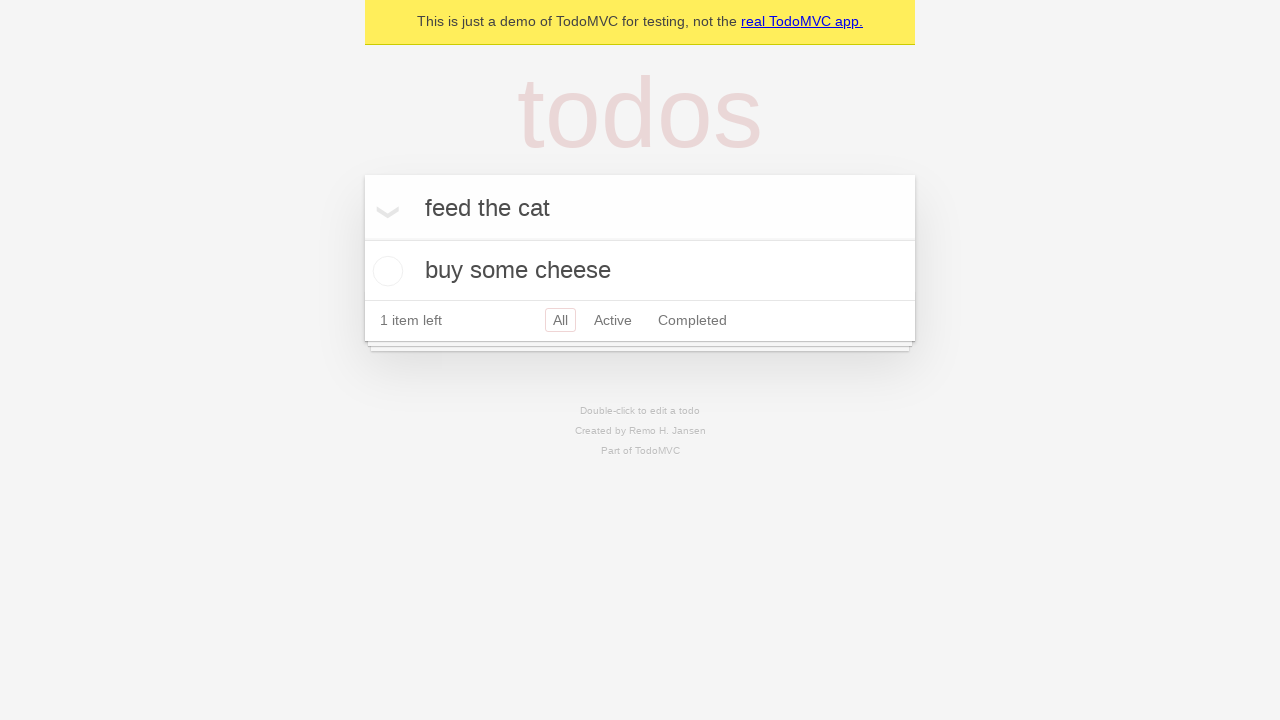

Pressed Enter to create second todo item on .new-todo
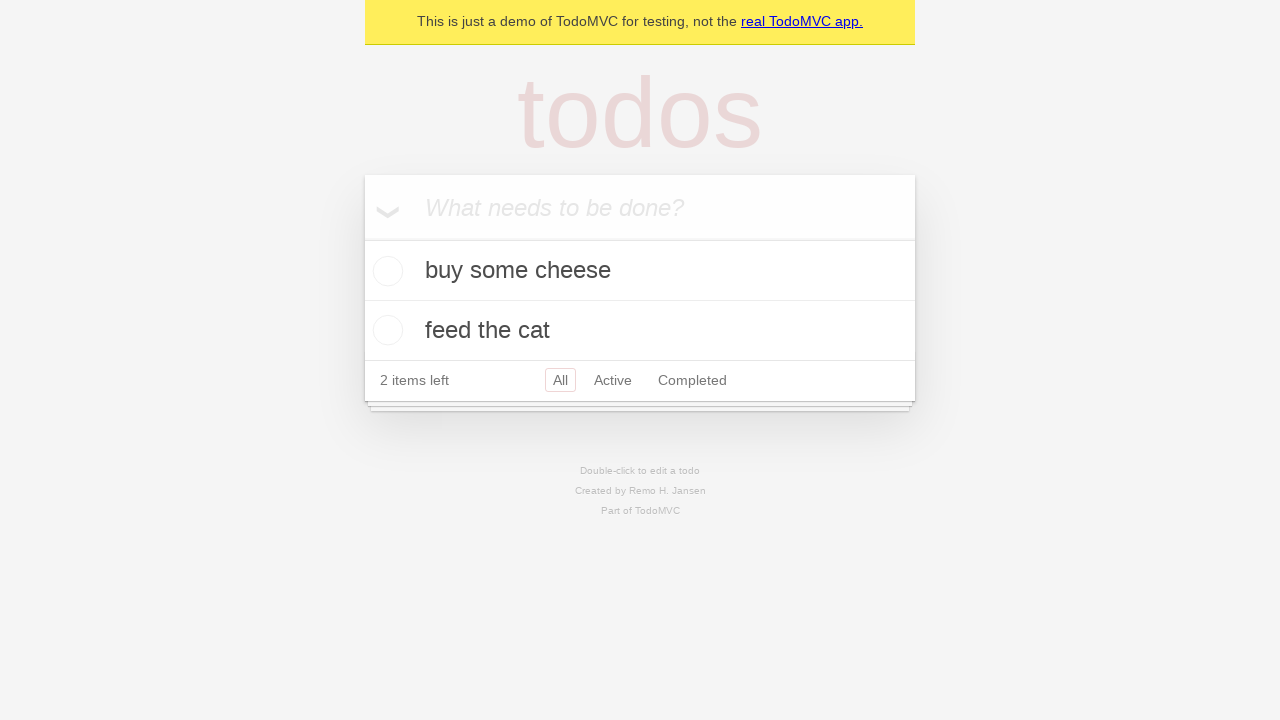

Filled new todo input with 'book a doctors appointment' on .new-todo
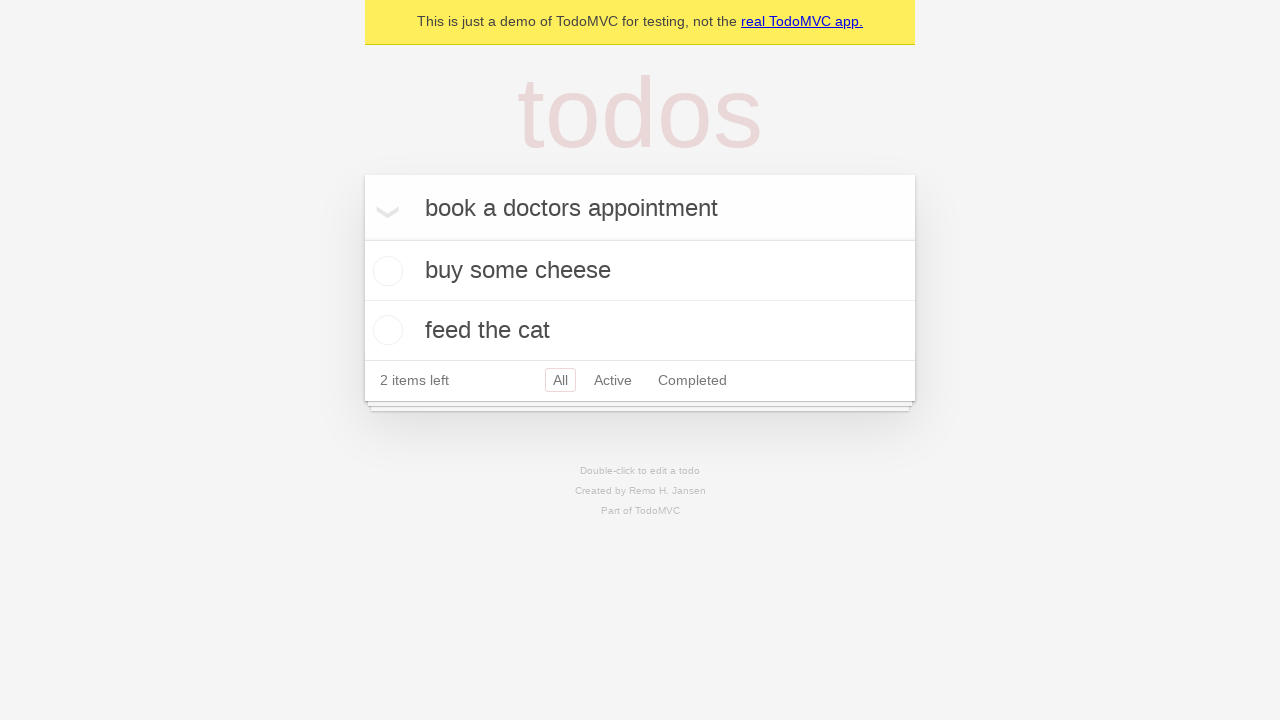

Pressed Enter to create third todo item on .new-todo
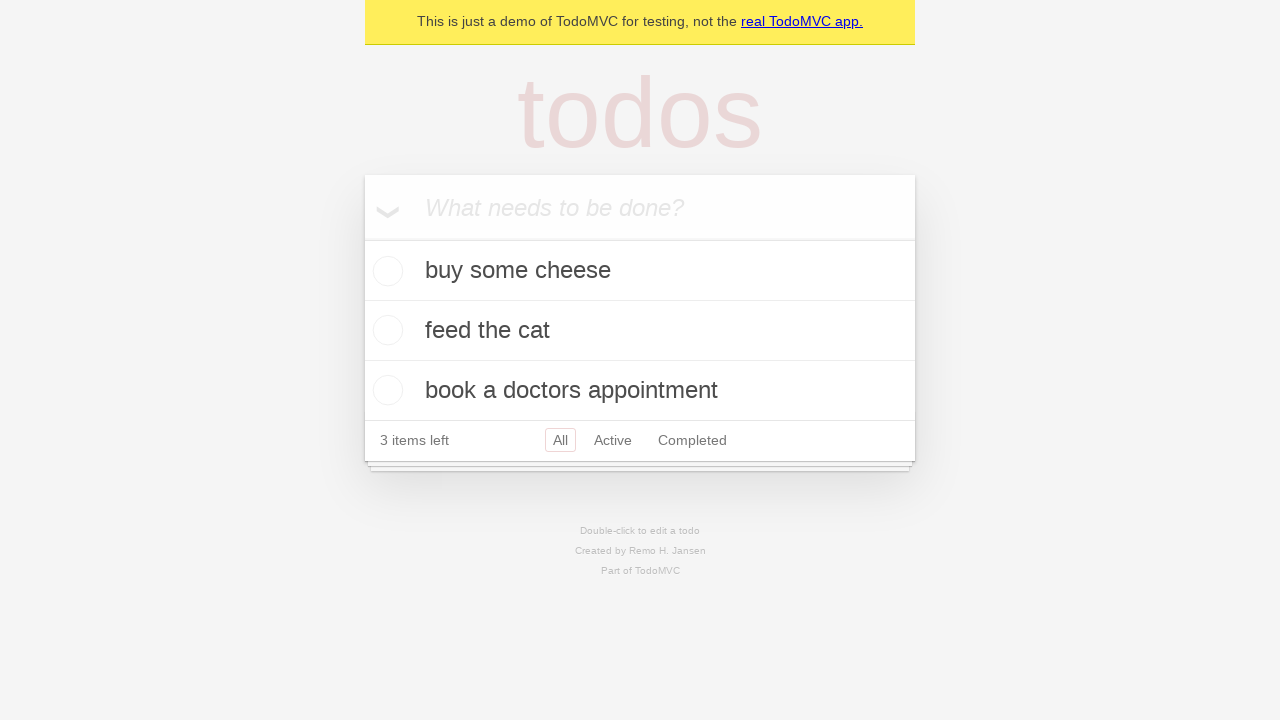

Verified all 3 todo items are present in the list
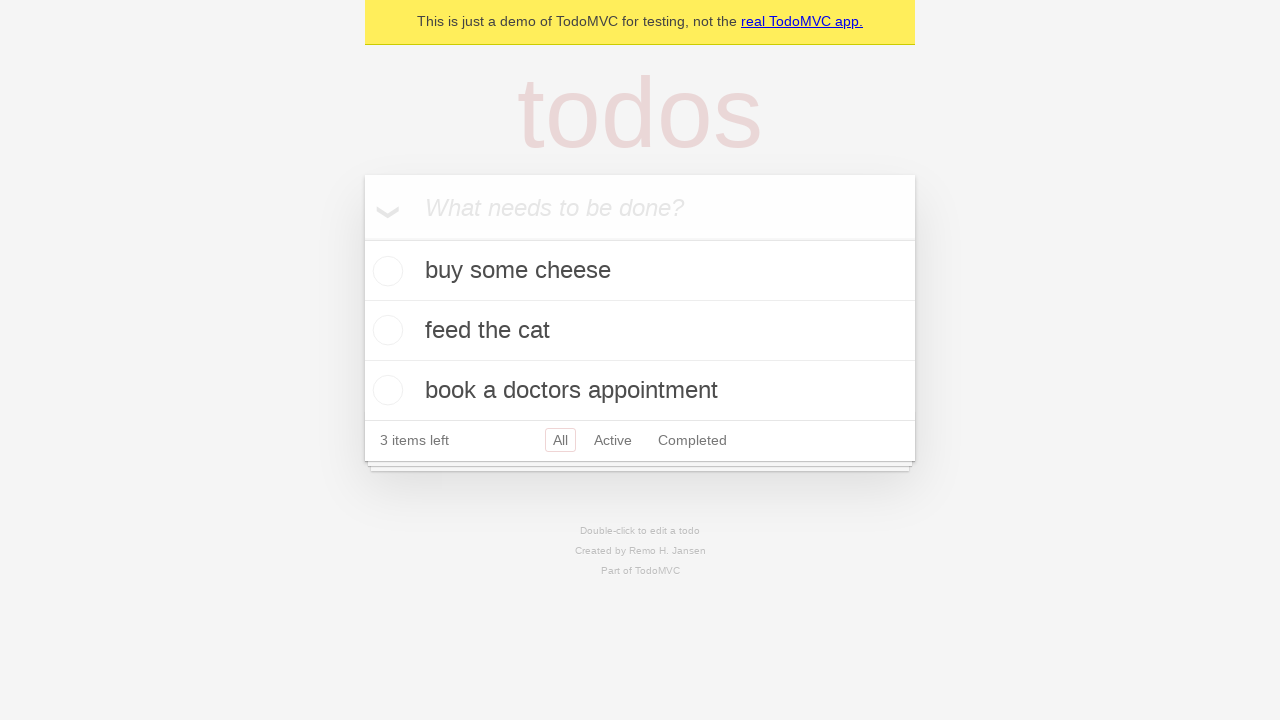

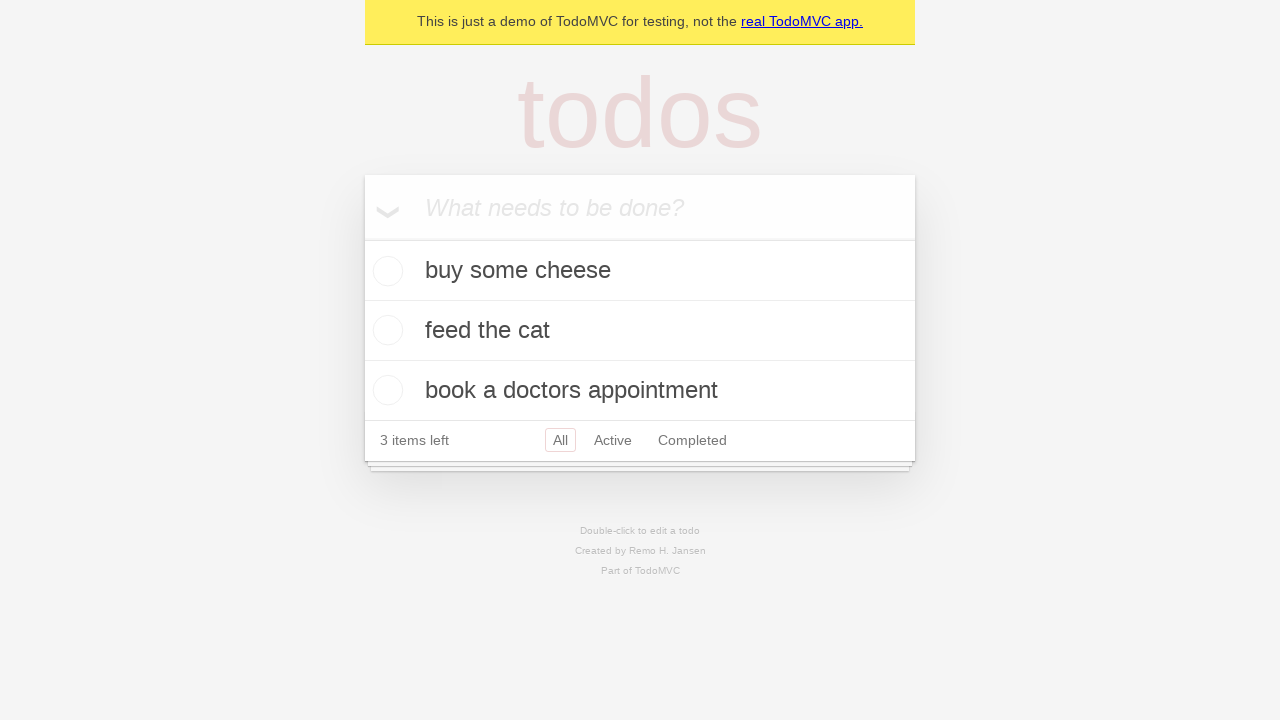